Tests autosuggestive dropdown functionality by typing "ind" in the search field and selecting "India" from the suggested options

Starting URL: https://rahulshettyacademy.com/dropdownsPractise/

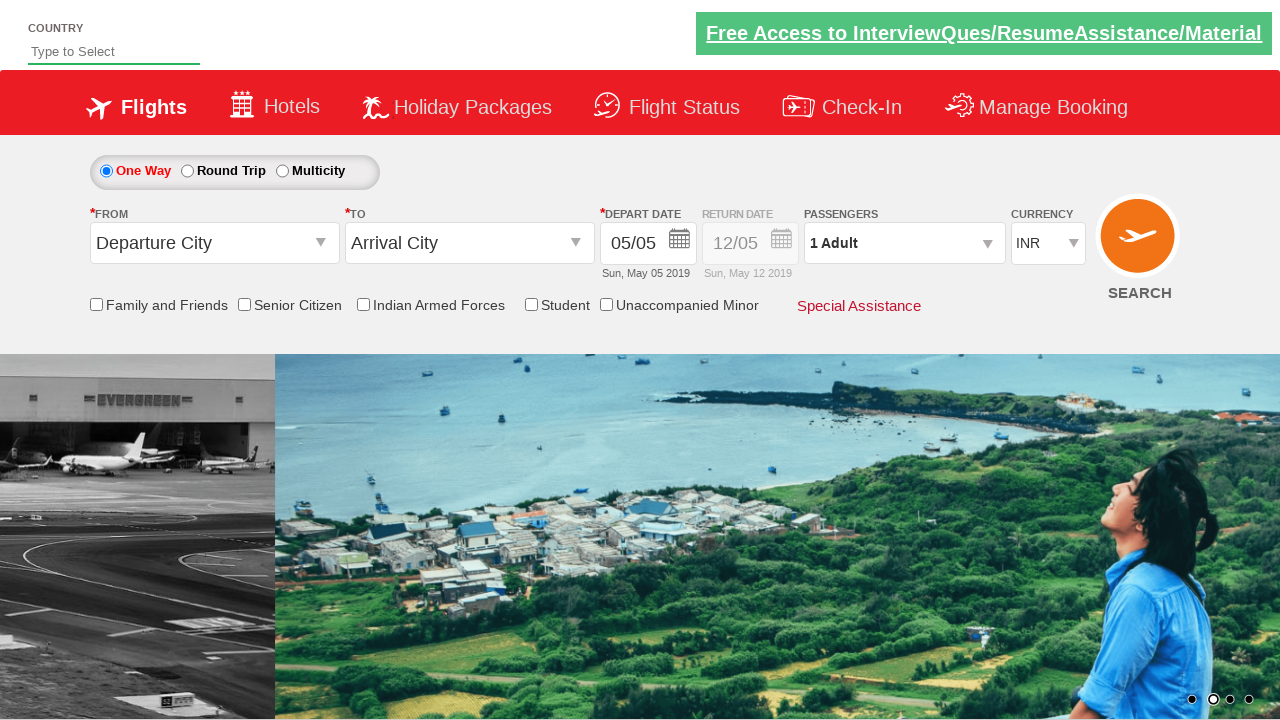

Typed 'ind' in the autosuggest field on #autosuggest
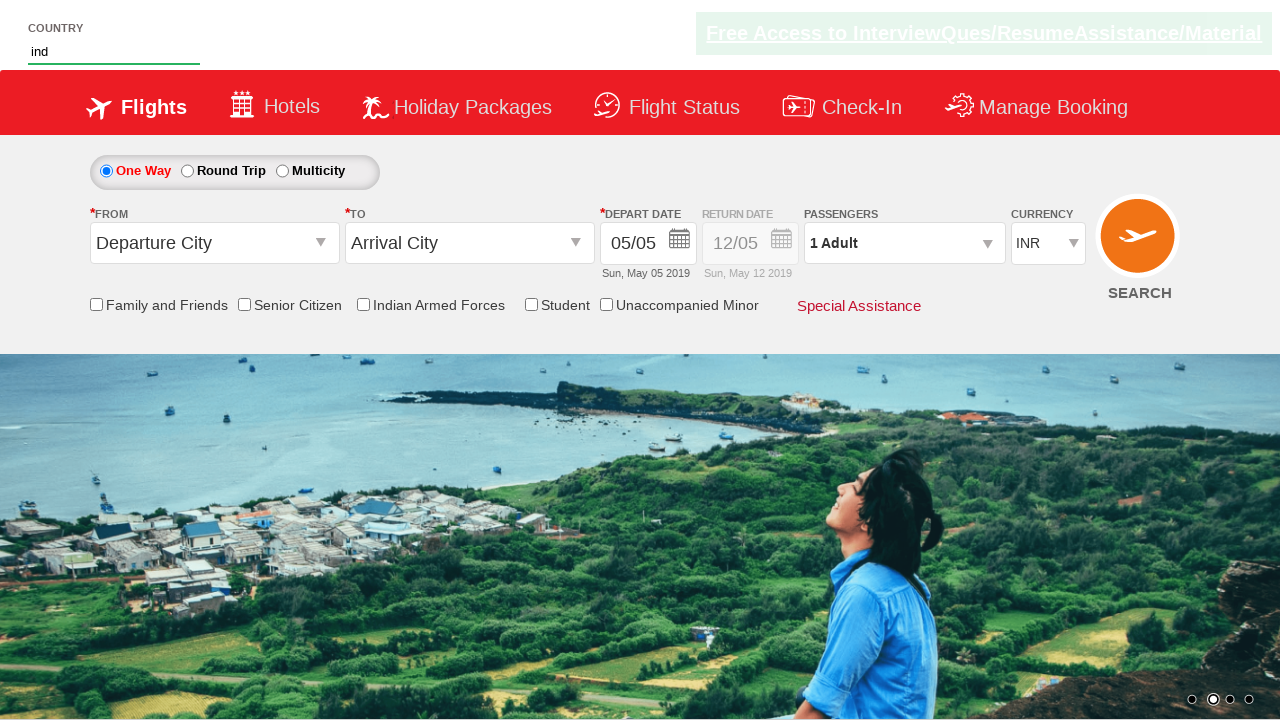

Waited for dropdown suggestions to appear
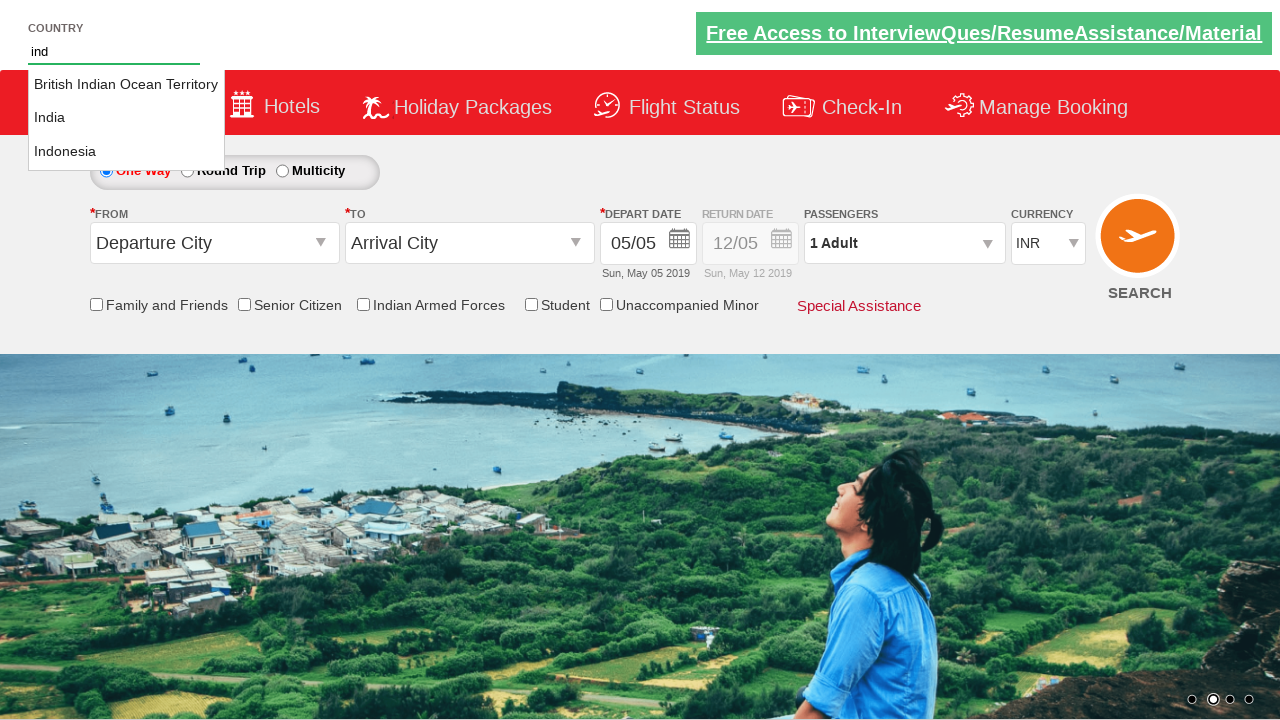

Retrieved all suggestion options from dropdown
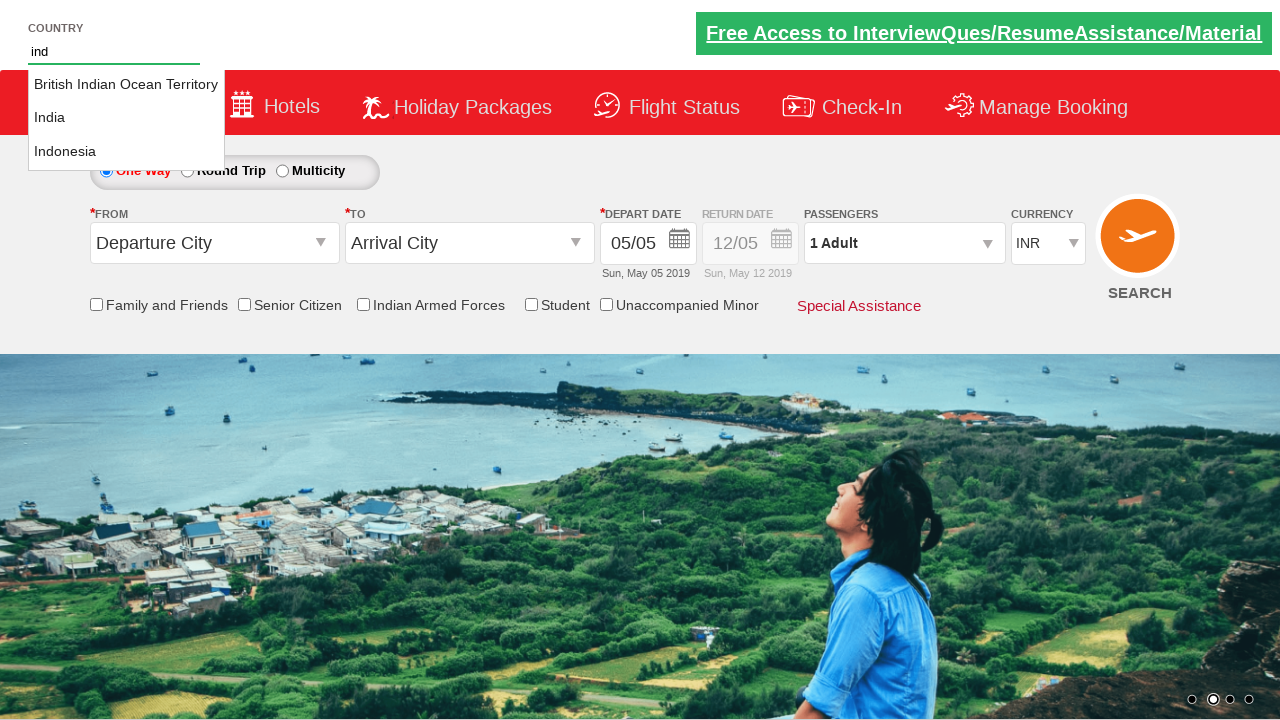

Selected 'India' from the autosuggestive dropdown options at (126, 118) on li[class='ui-menu-item'] a >> nth=1
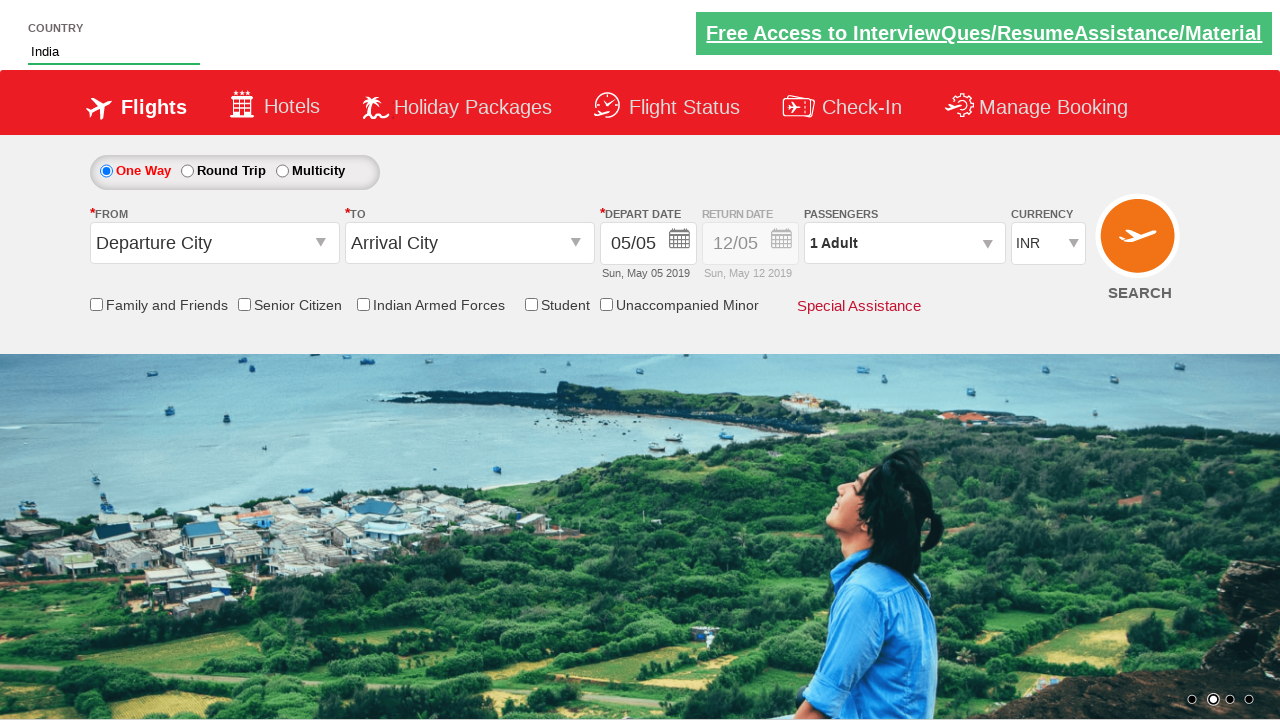

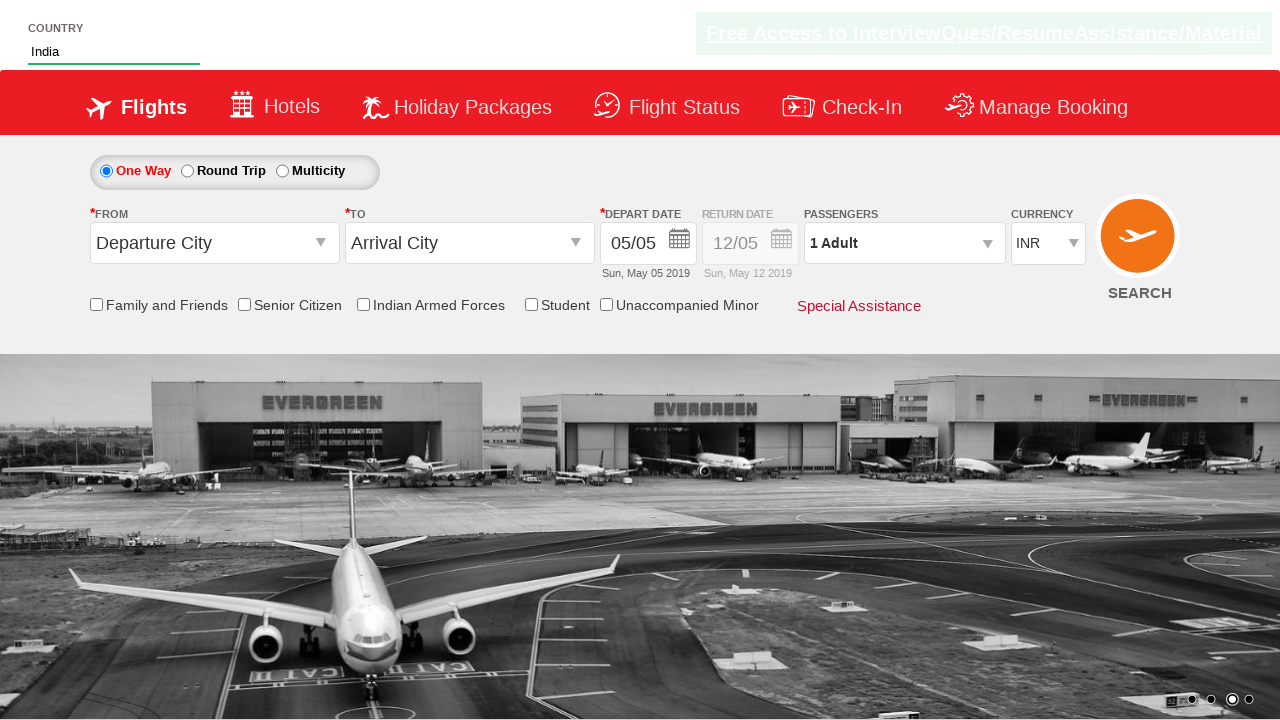